Tests the TextBox form on DemoQA by navigating to the Elements section, then to Text Box, filling out the form with user information (full name, email, current address, permanent address), and submitting it.

Starting URL: https://demoqa.com/

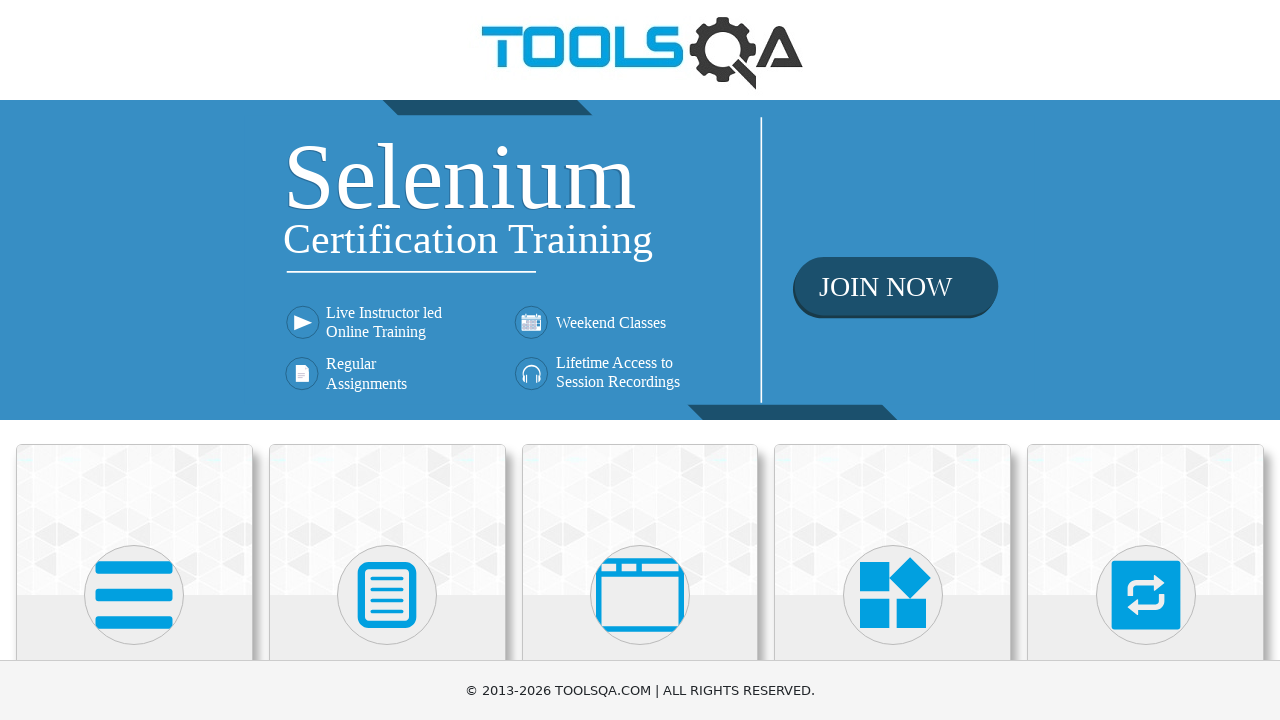

Clicked on the Elements section at (134, 360) on text=Elements
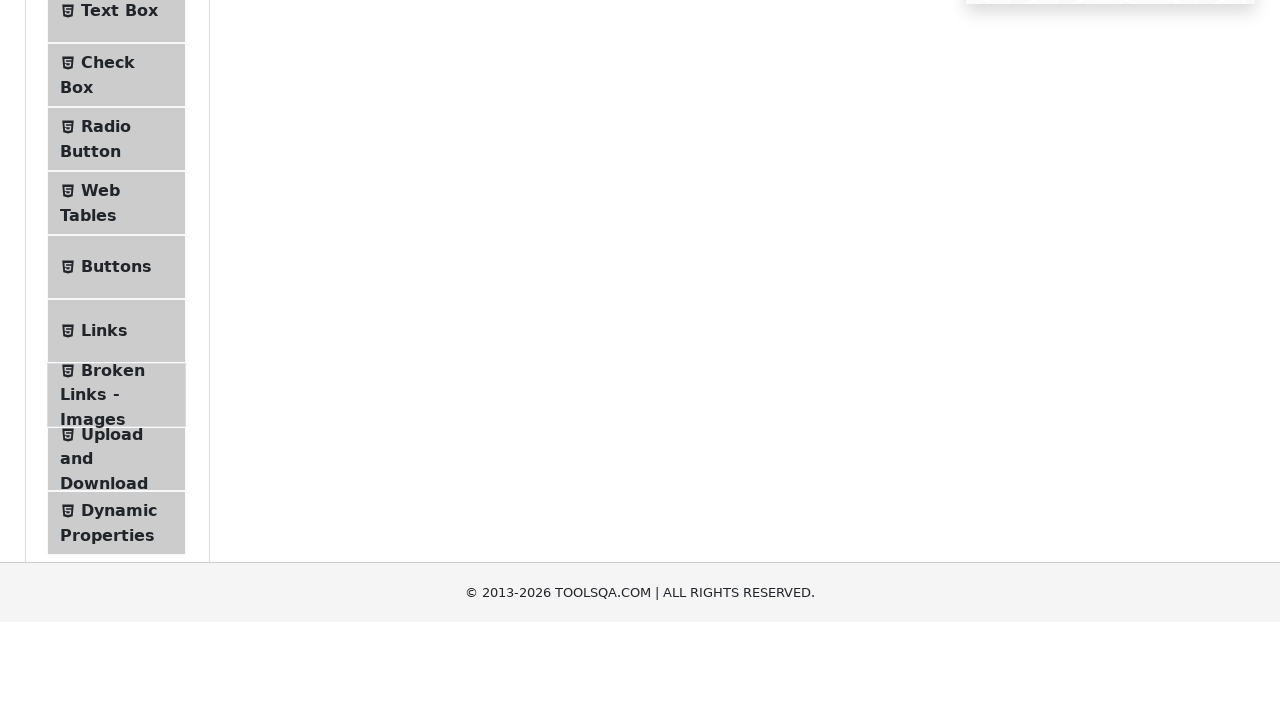

Clicked on Text Box menu item at (119, 261) on text=Text Box
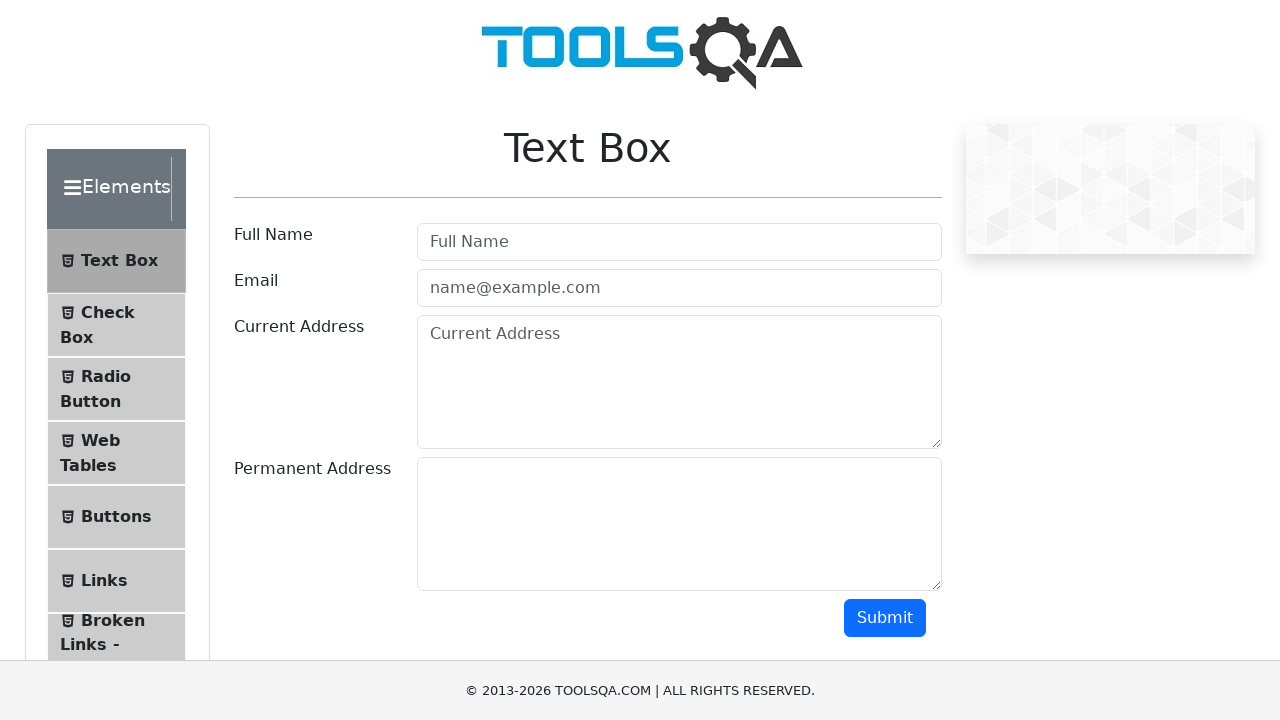

Filled in full name field with 'Carlos Rodriguez' on #userName
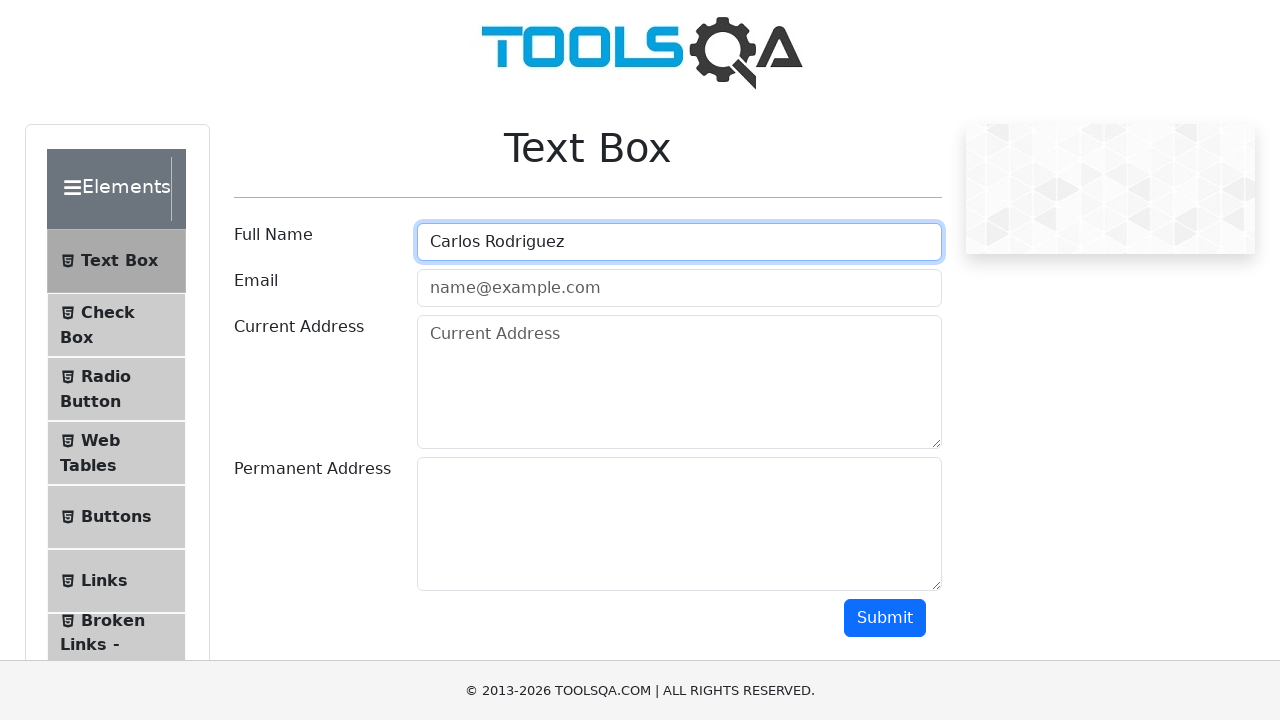

Filled in email field with 'carlos.rodriguez@testmail.com' on #userEmail
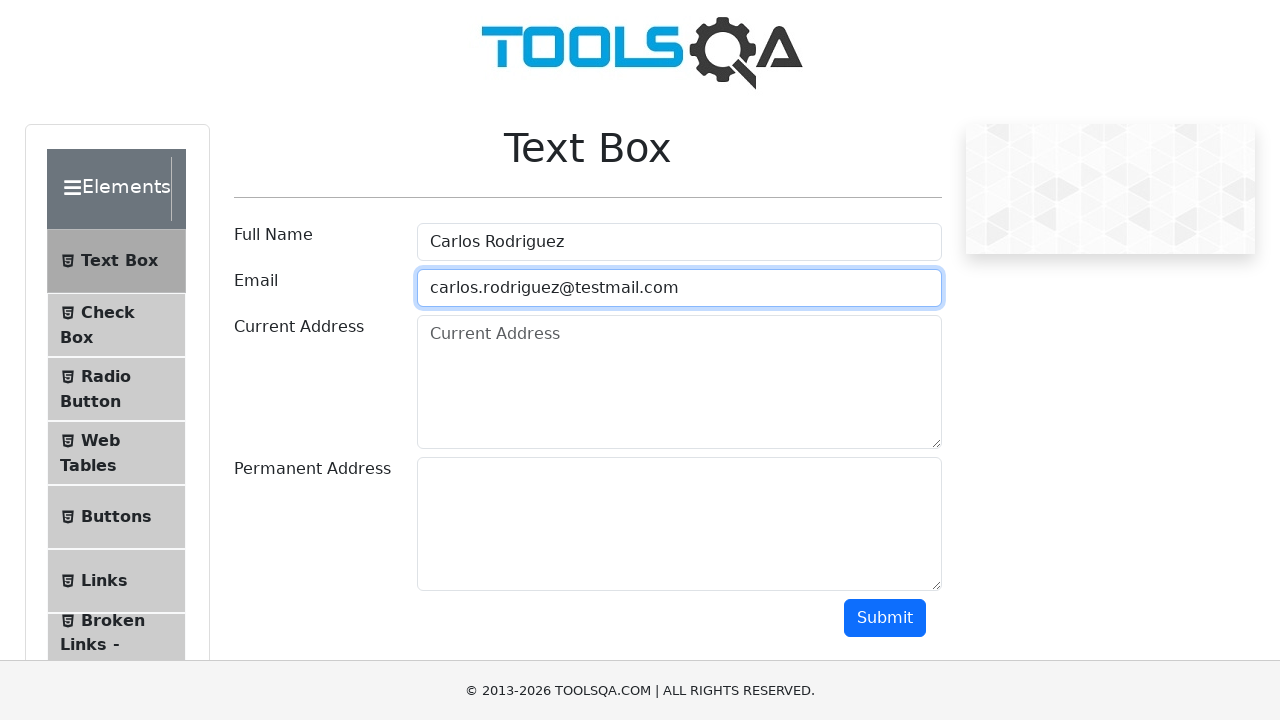

Filled in current address field with '123 Main Street, Apt 4B' on #currentAddress
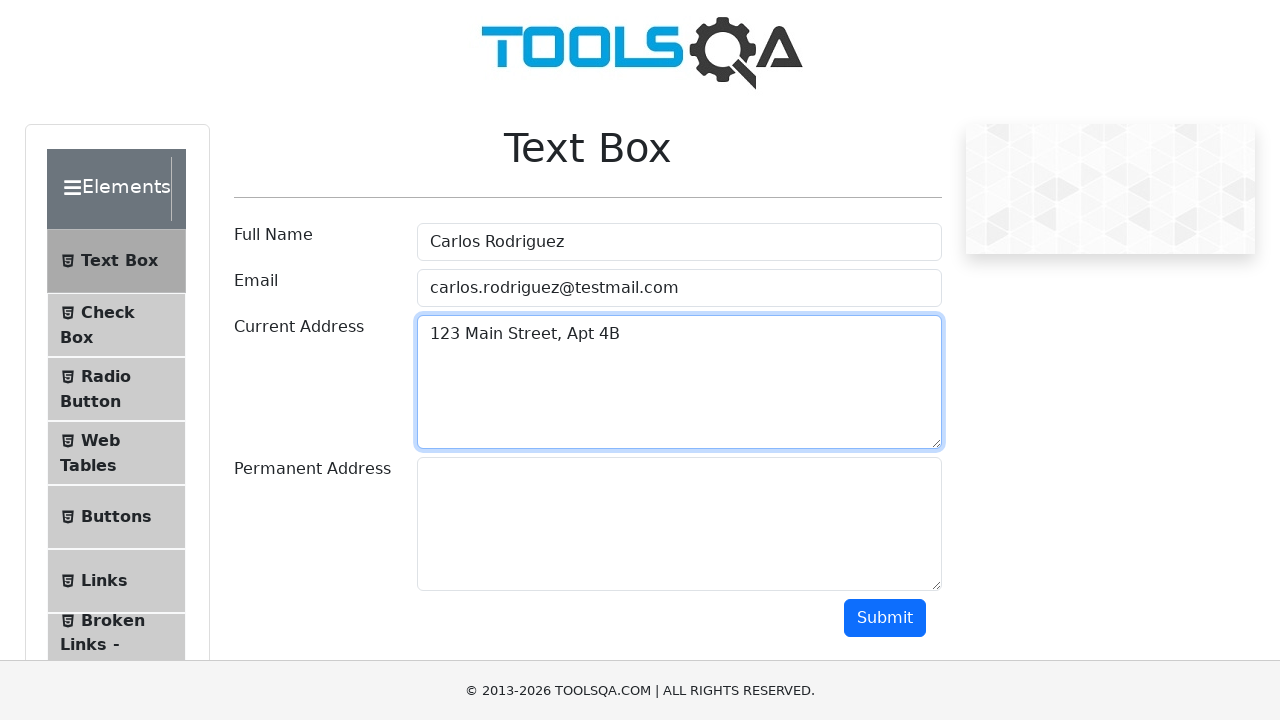

Filled in permanent address field with '456 Oak Avenue, Suite 100' on #permanentAddress
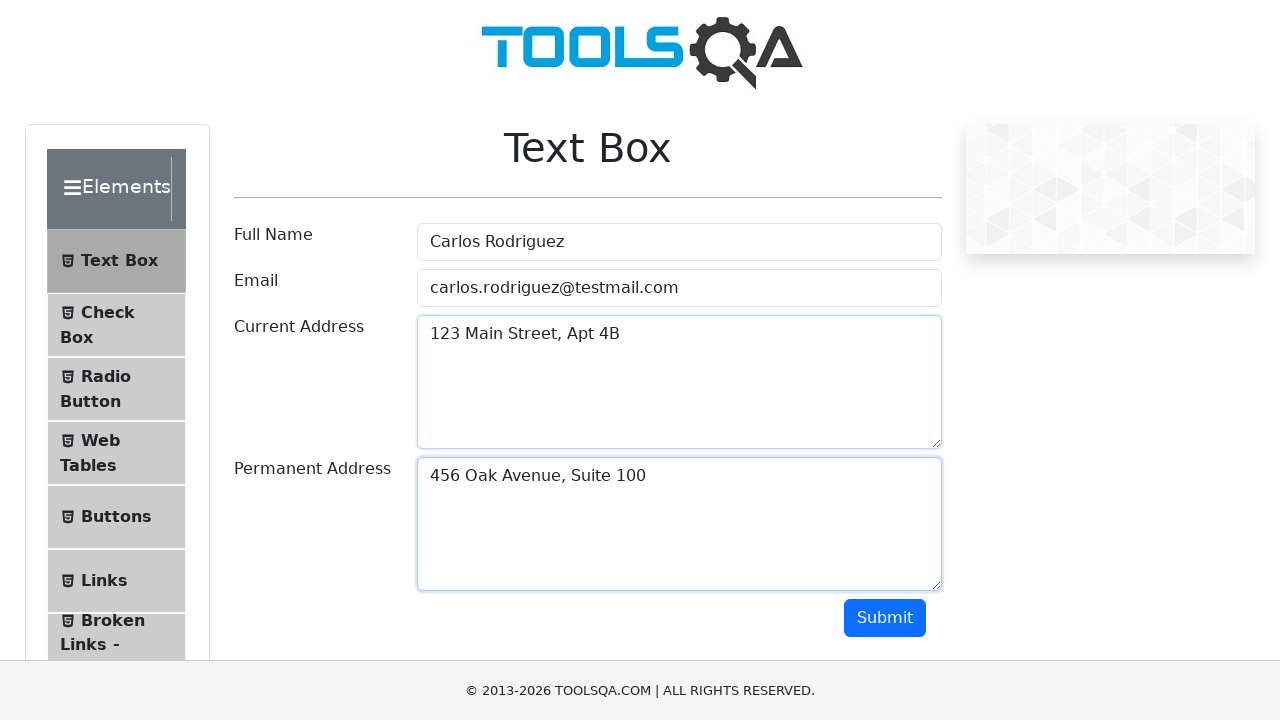

Clicked the submit button at (885, 618) on #submit
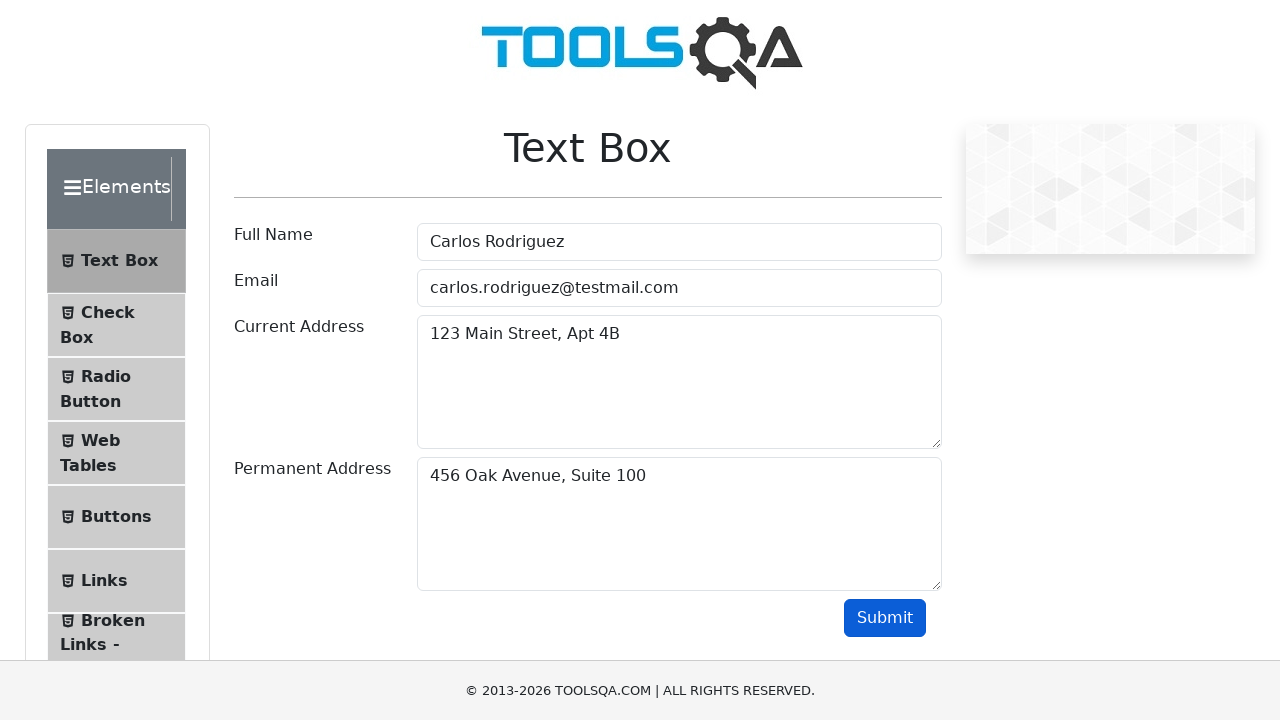

Form output displayed successfully
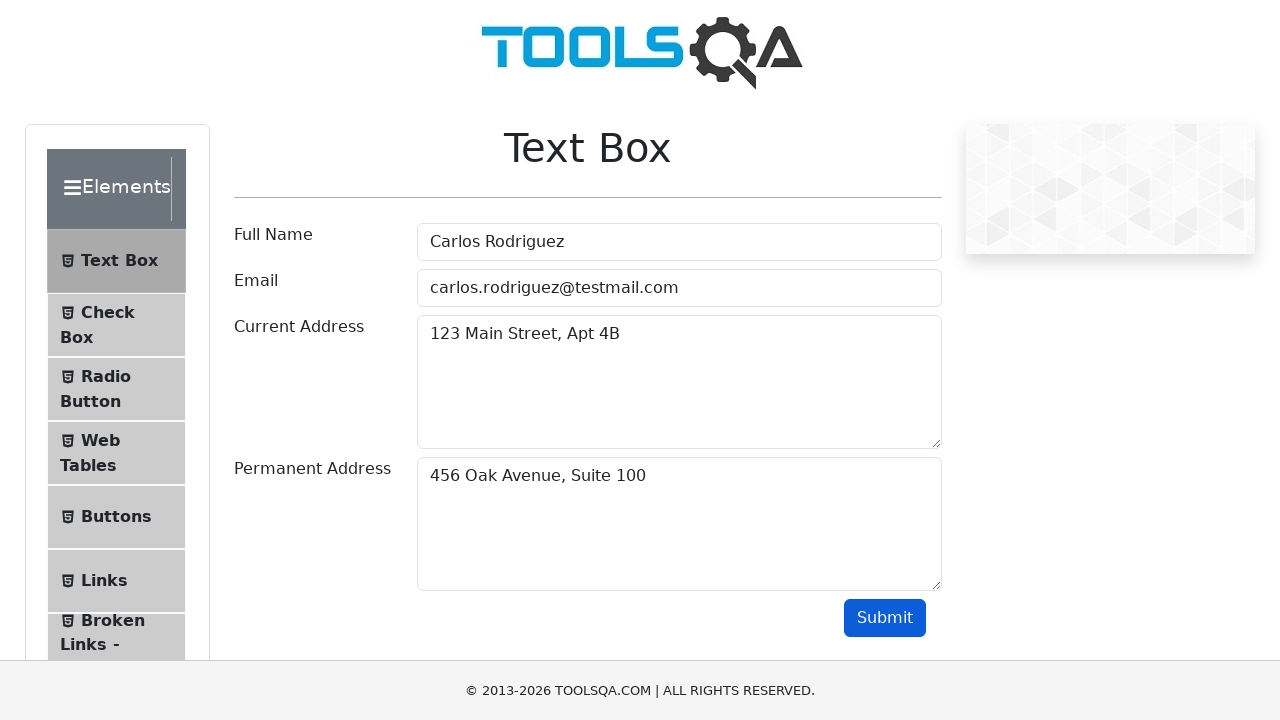

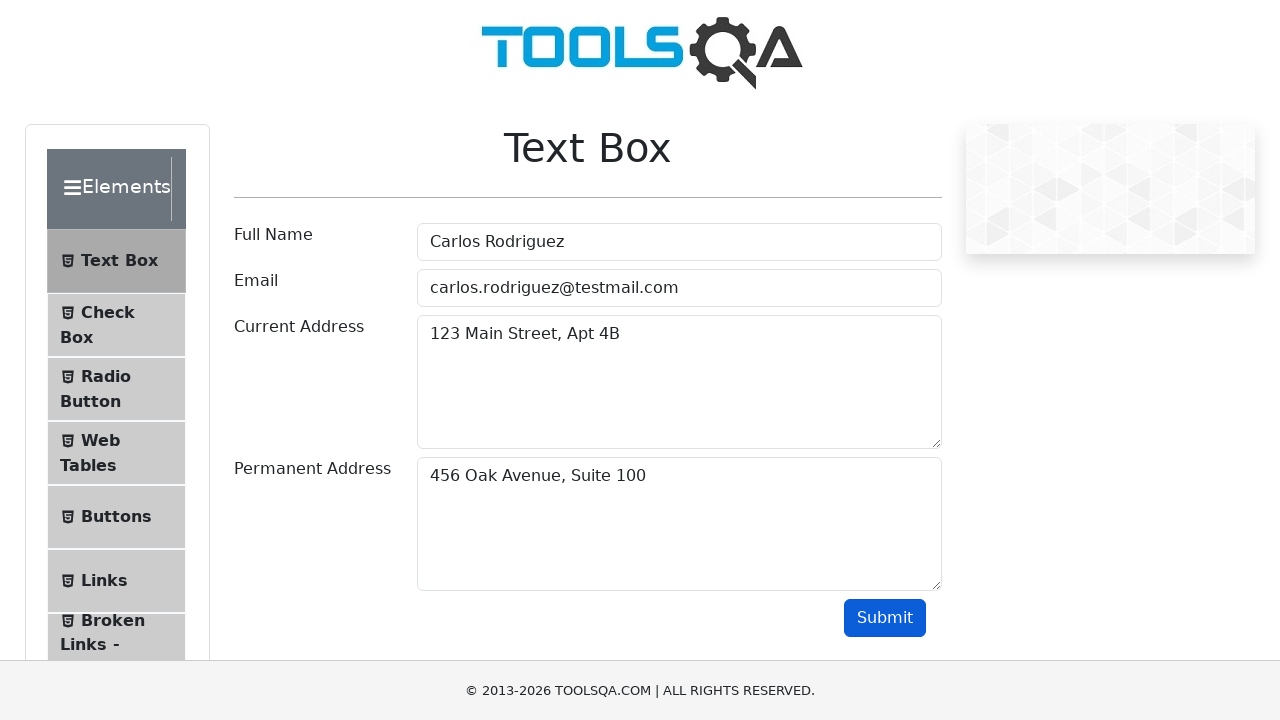